Tests hover functionality by hovering over an image and verifying hidden content becomes visible

Starting URL: https://the-internet.herokuapp.com/hovers

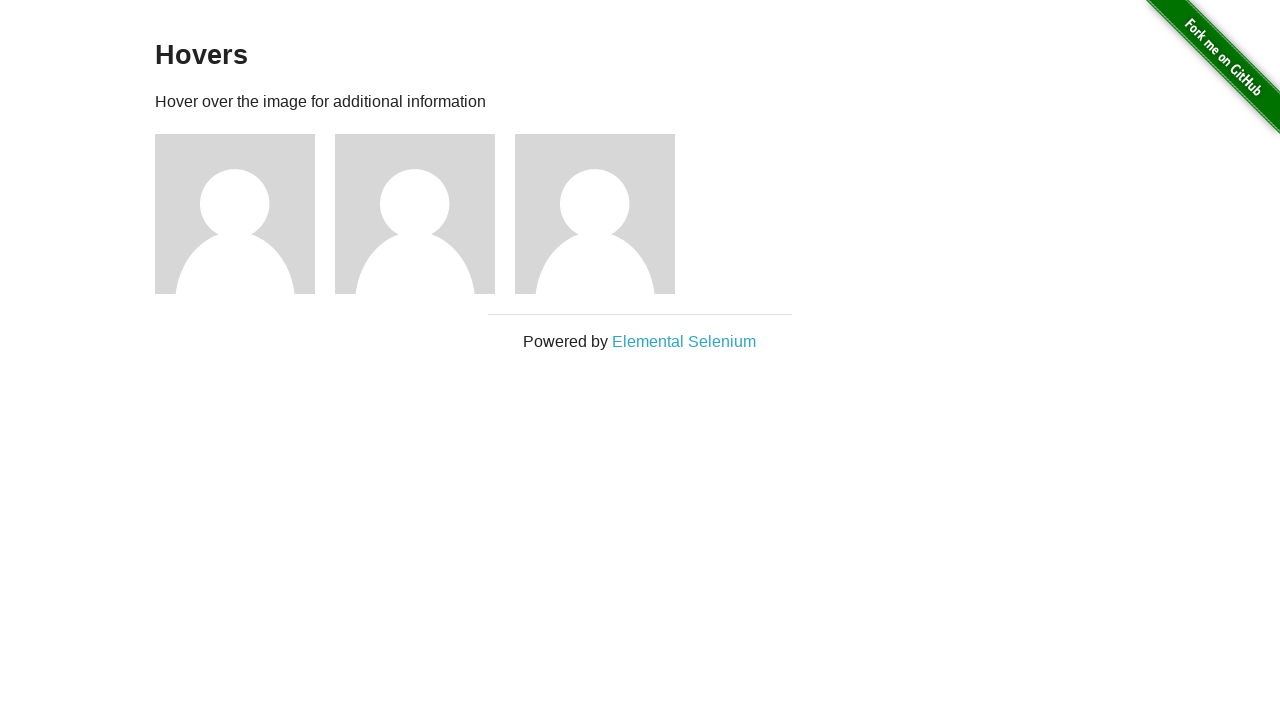

Waited for page to load (networkidle)
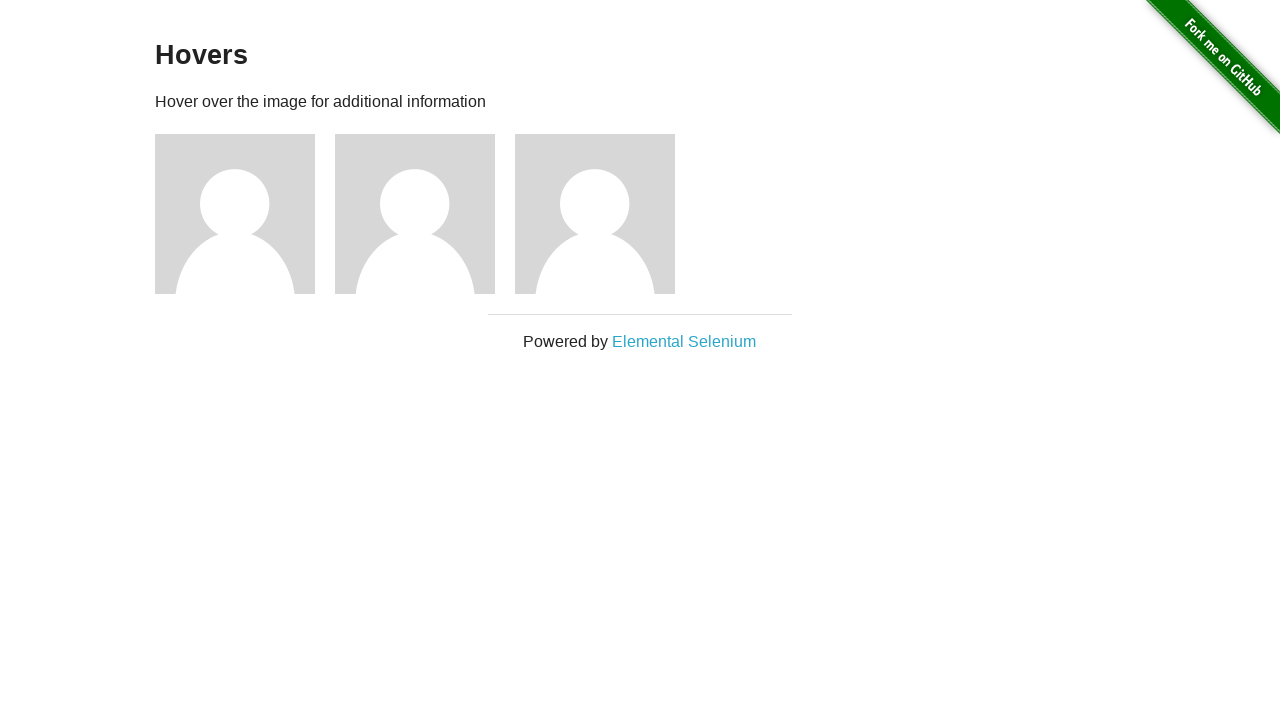

Verified that hidden link is not visible before hover
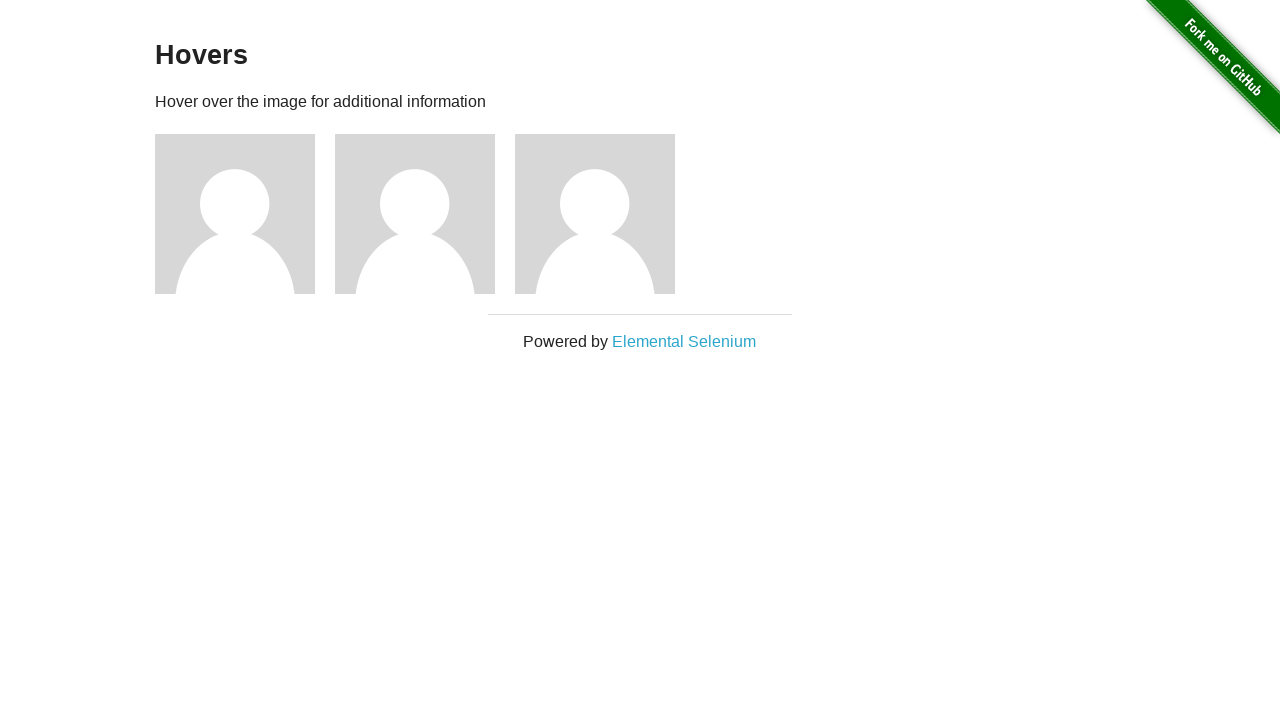

Hovered over the third figure image at (235, 214) on div.figure:nth-child(3) > img:nth-child(1)
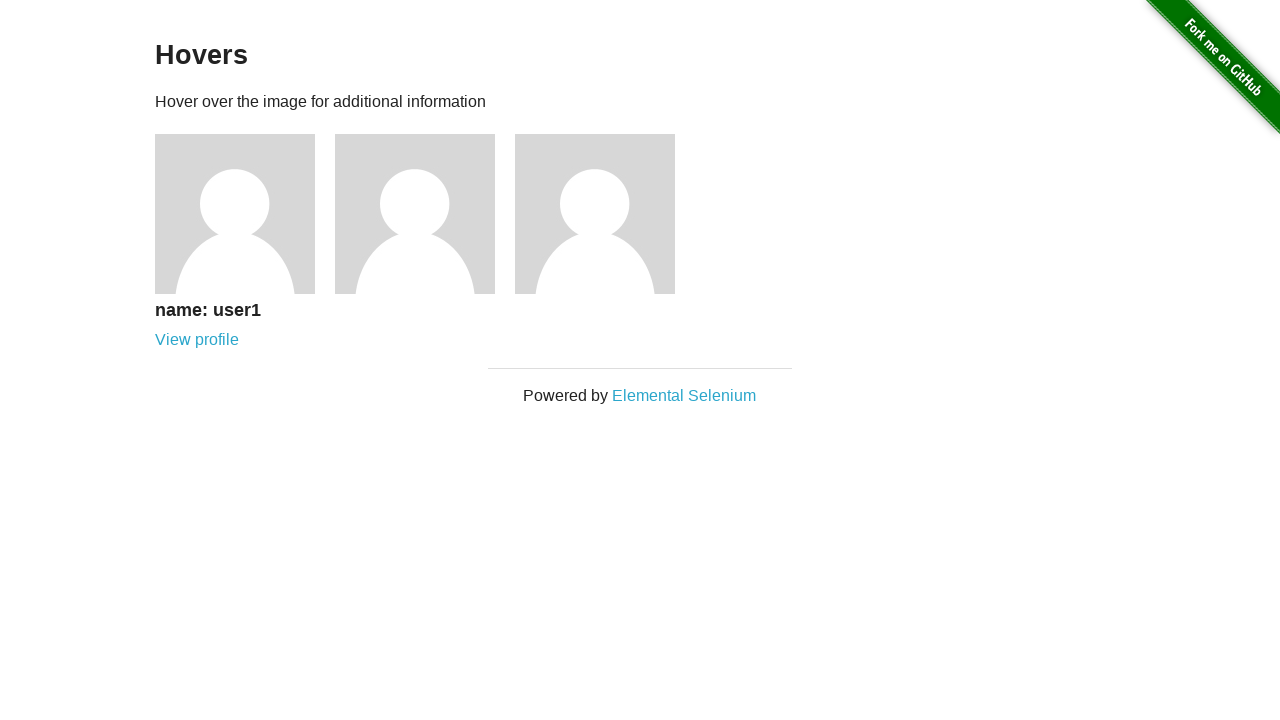

Verified that hidden link is now visible after hover
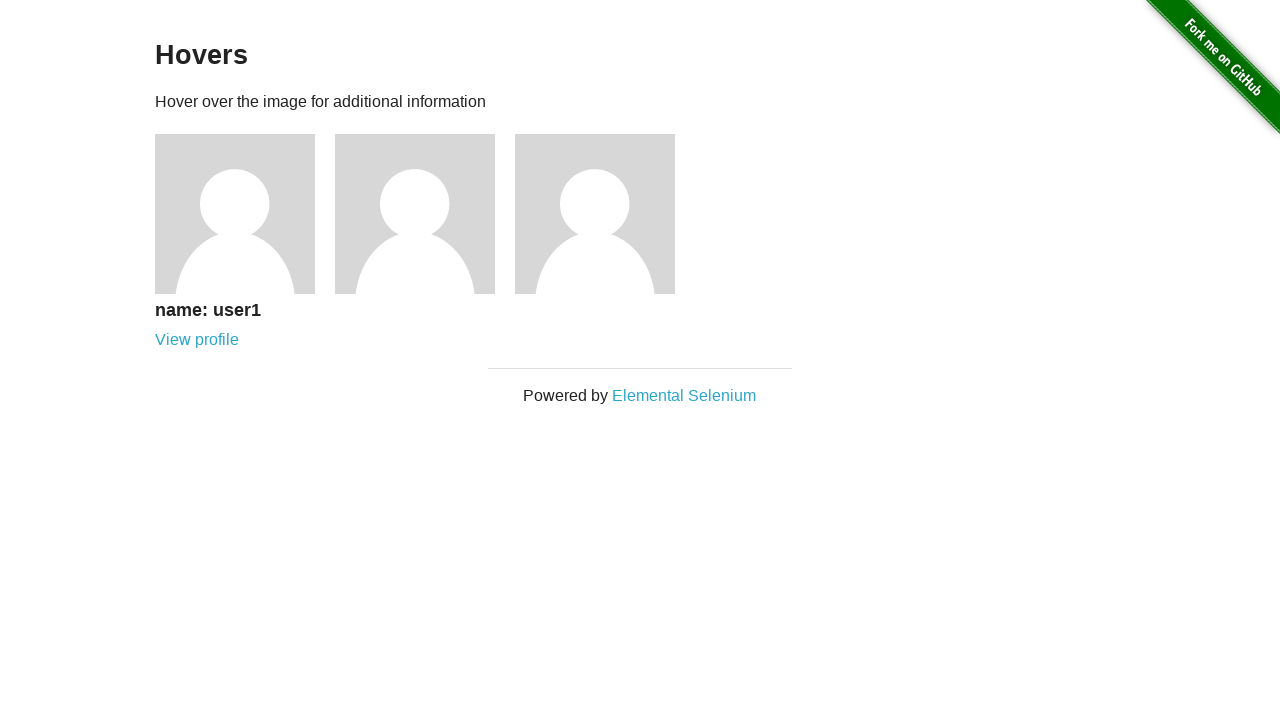

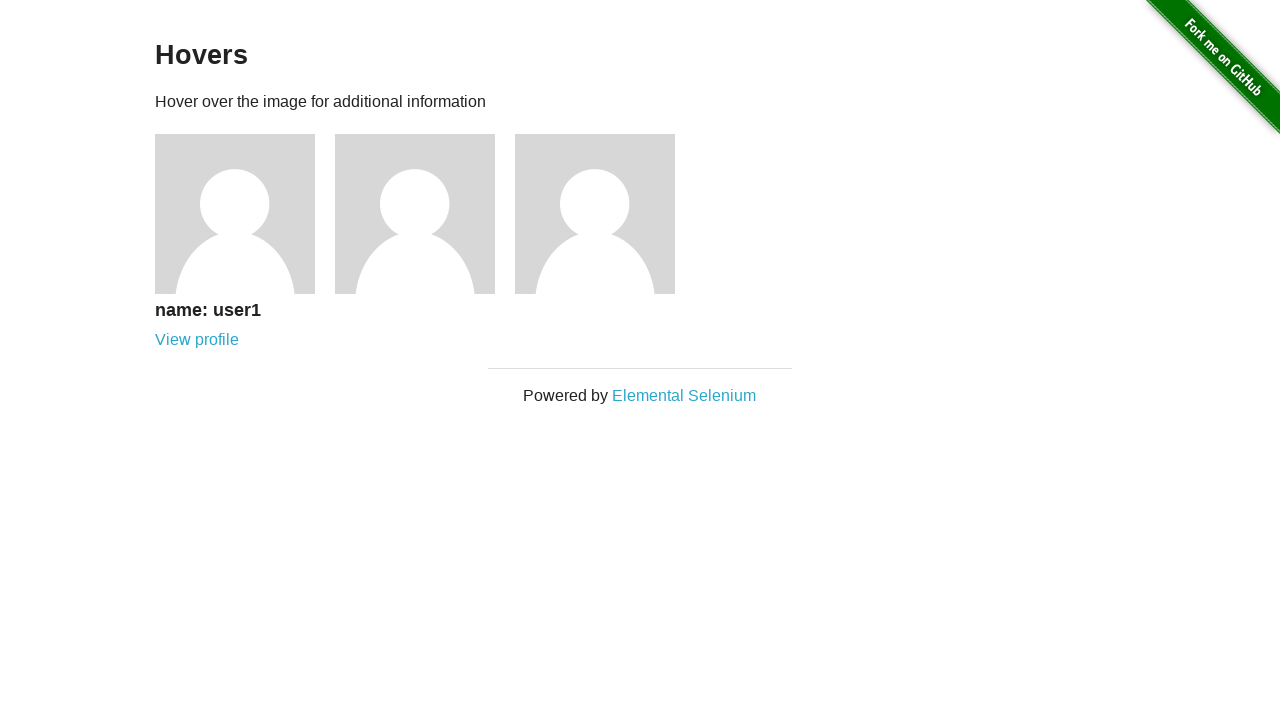